Tests browser window handling by clicking a button that opens a new window, switching to the new window, and then switching back to the original window

Starting URL: https://demoqa.com/browser-windows

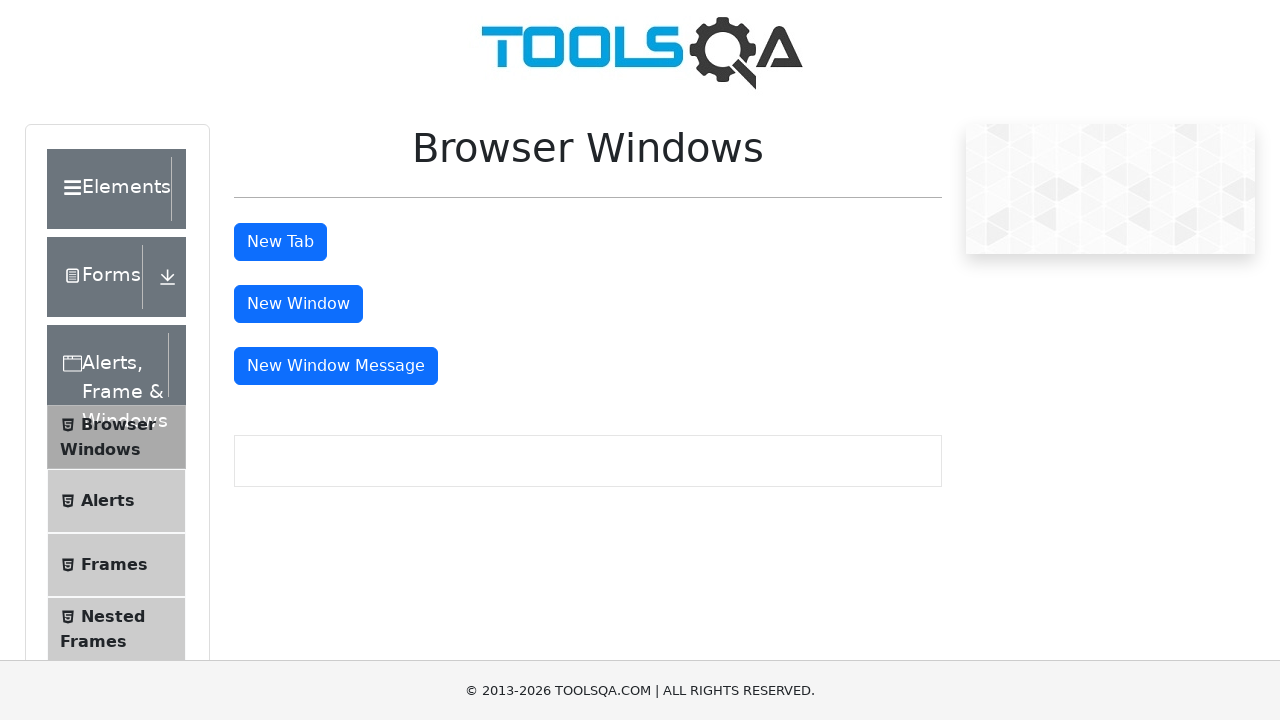

Clicked button to open new window at (298, 304) on button#windowButton
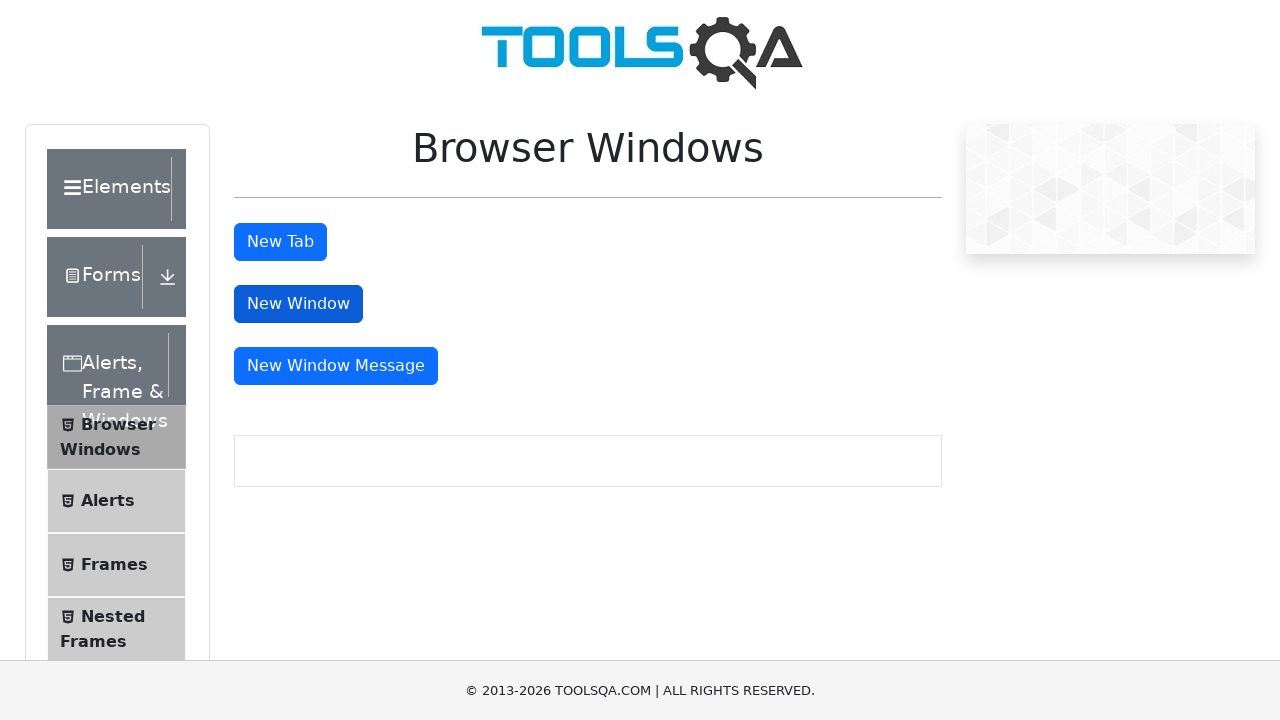

New window page object obtained
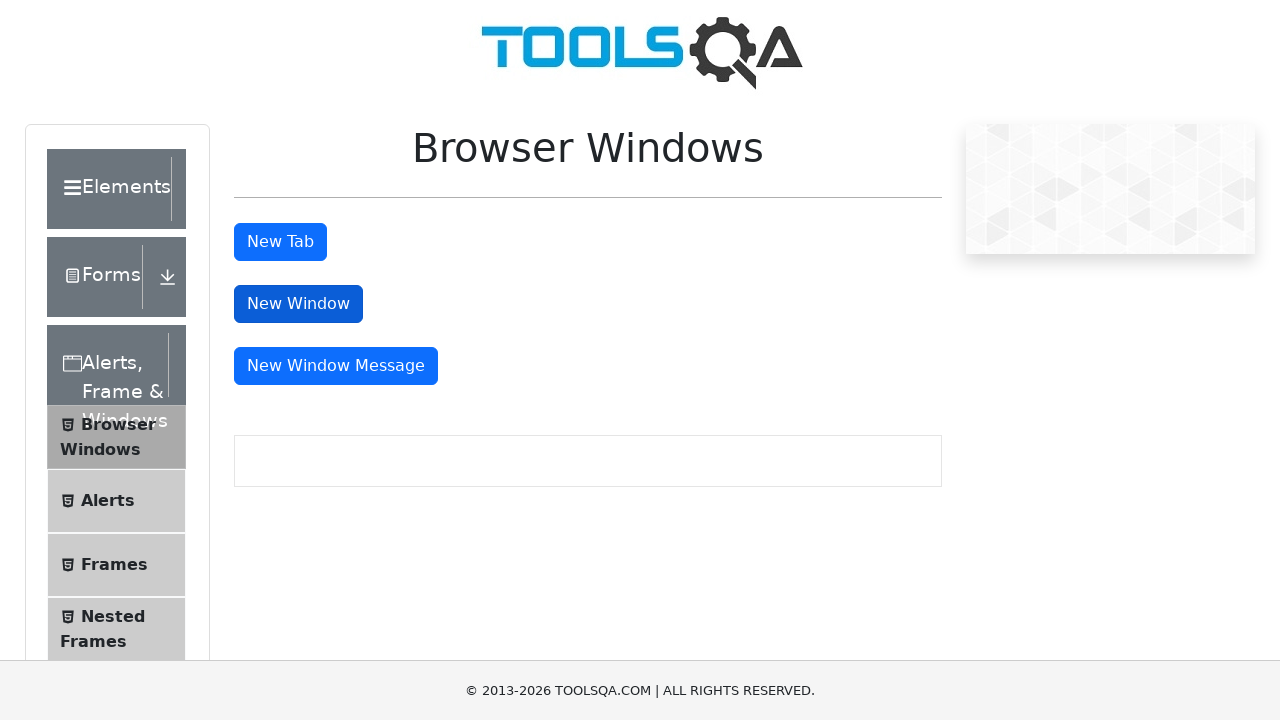

New window page fully loaded
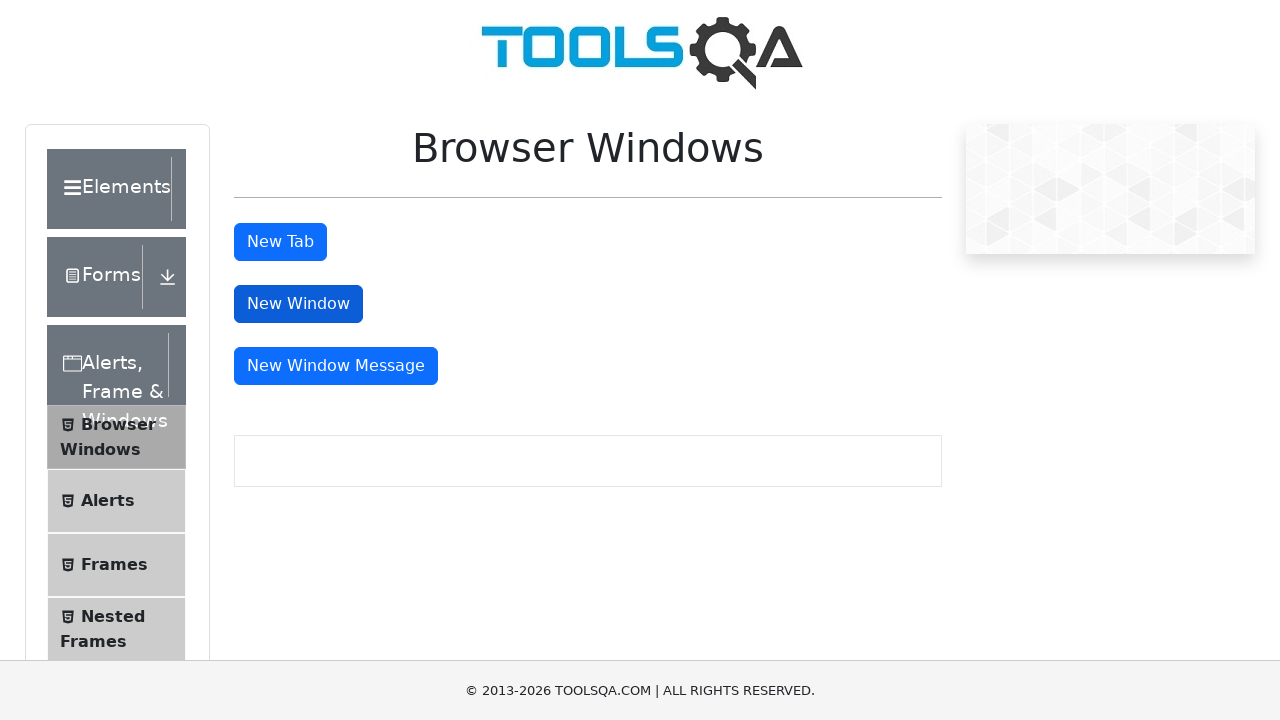

Retrieved new window URL: https://demoqa.com/sample
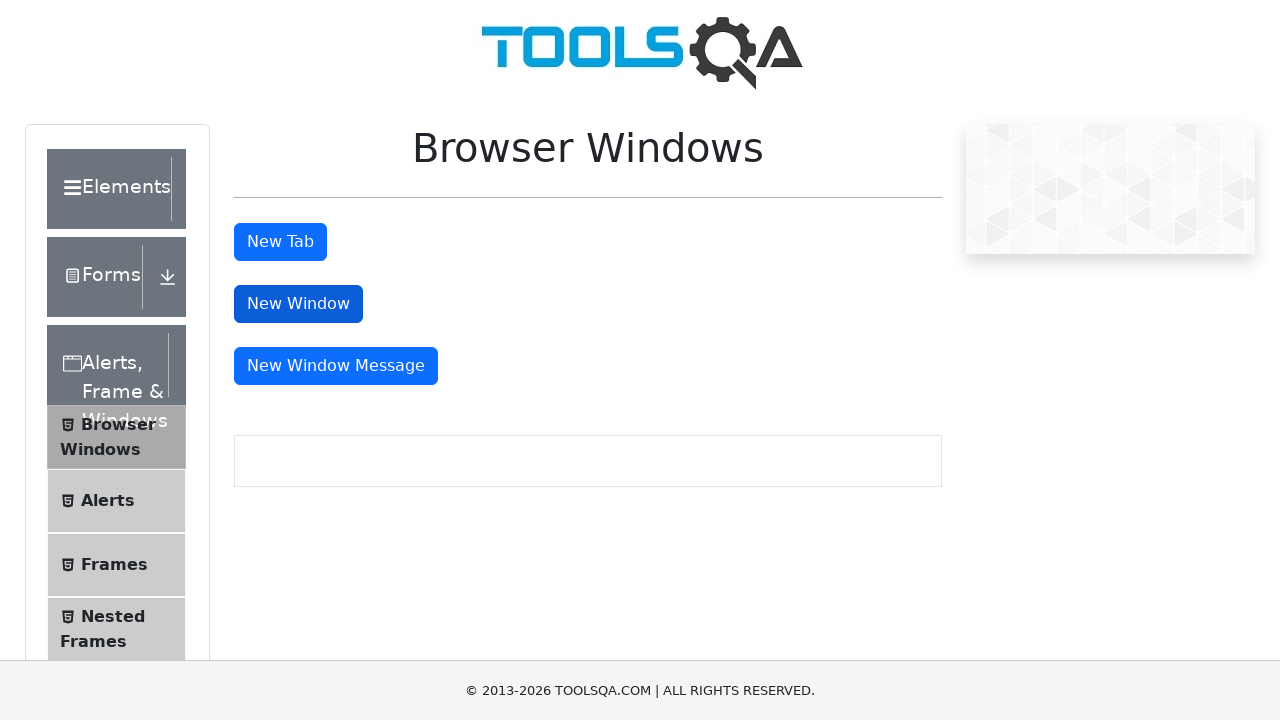

Switched back to original window
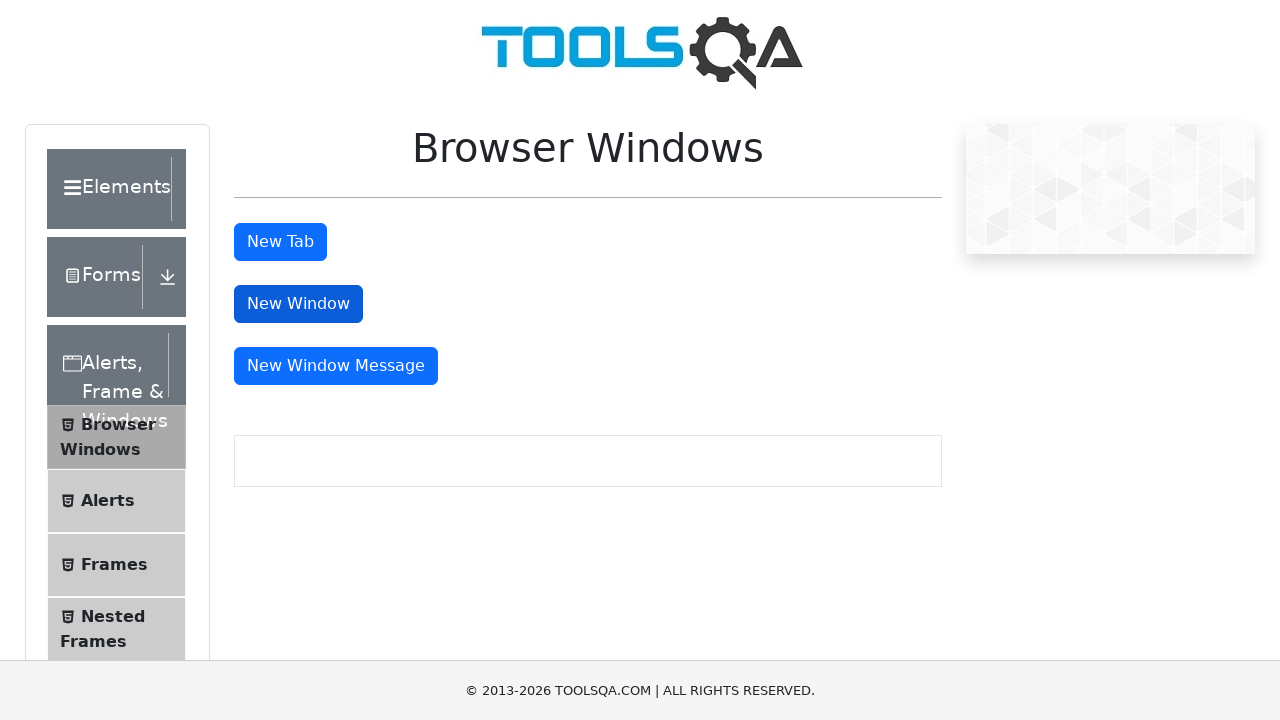

Closed the new window
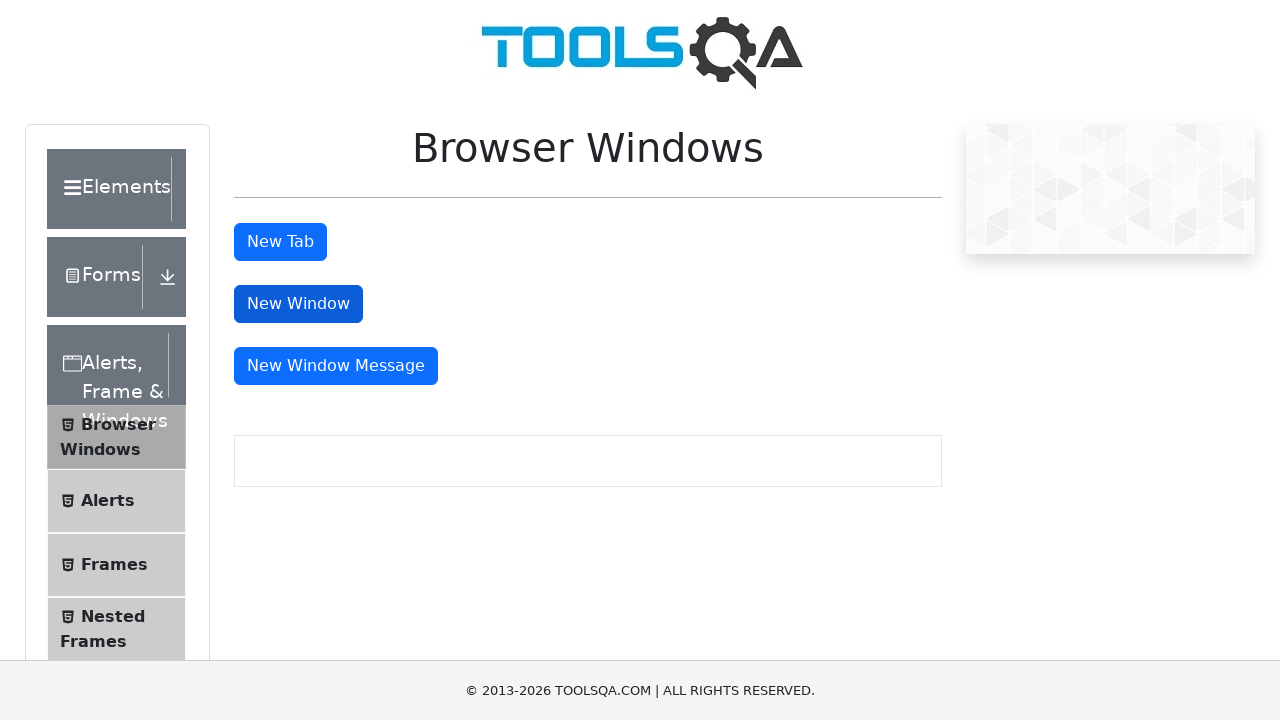

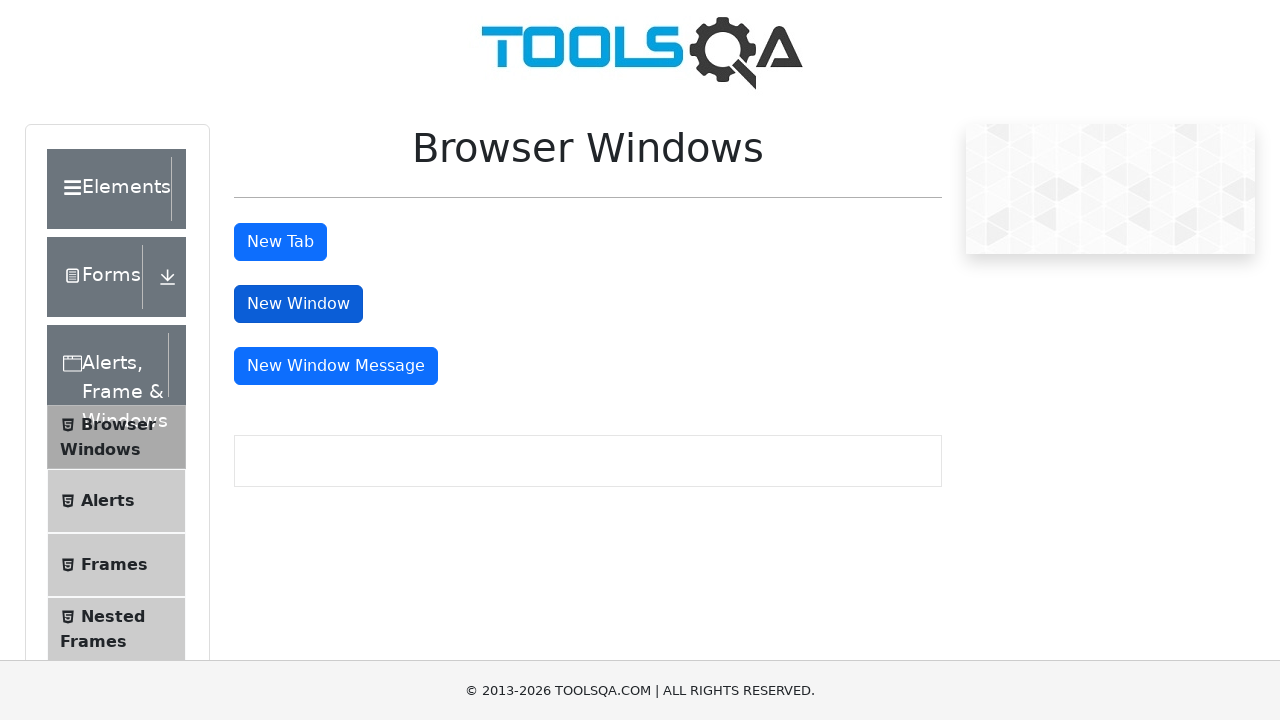